Navigates to McDonald's Ukraine full menu page, scrolls to load dynamic content, clicks on a product link, and expands the nutrition information accordion on the product details page.

Starting URL: https://www.mcdonalds.com/ua/uk-ua/eat/fullmenu.html

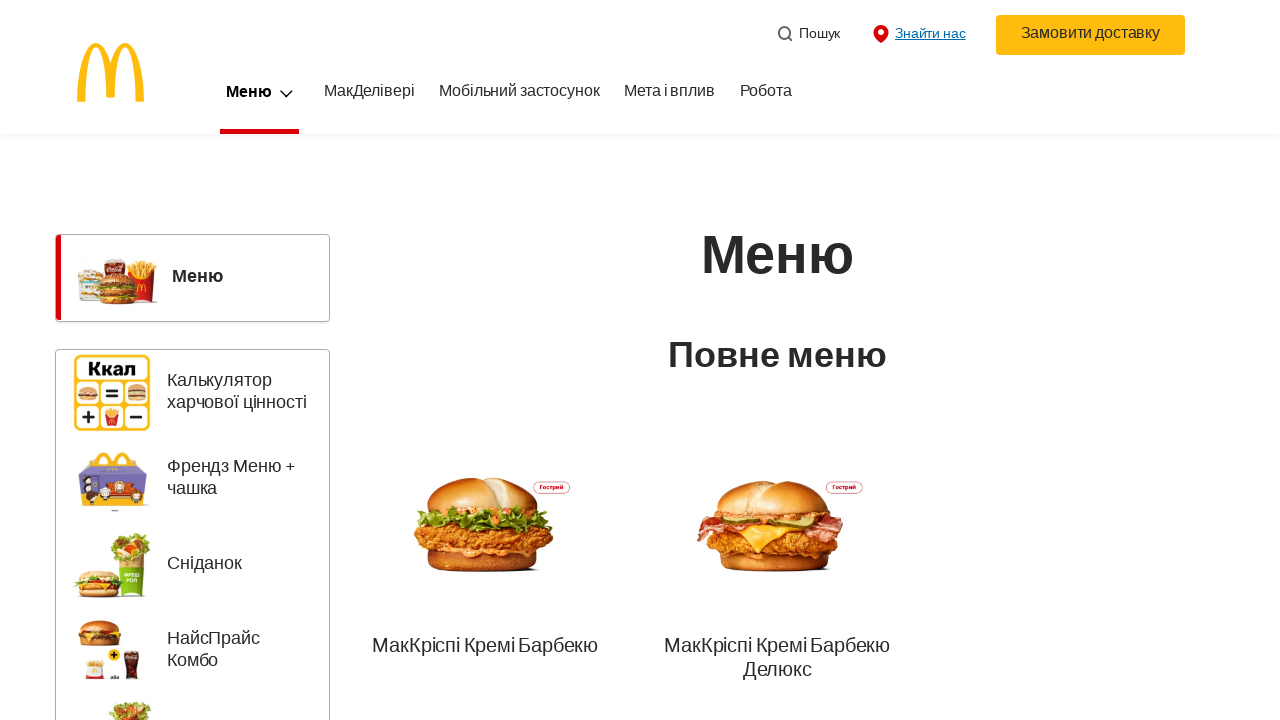

Waited for McDonald's Ukraine menu page to fully load (networkidle)
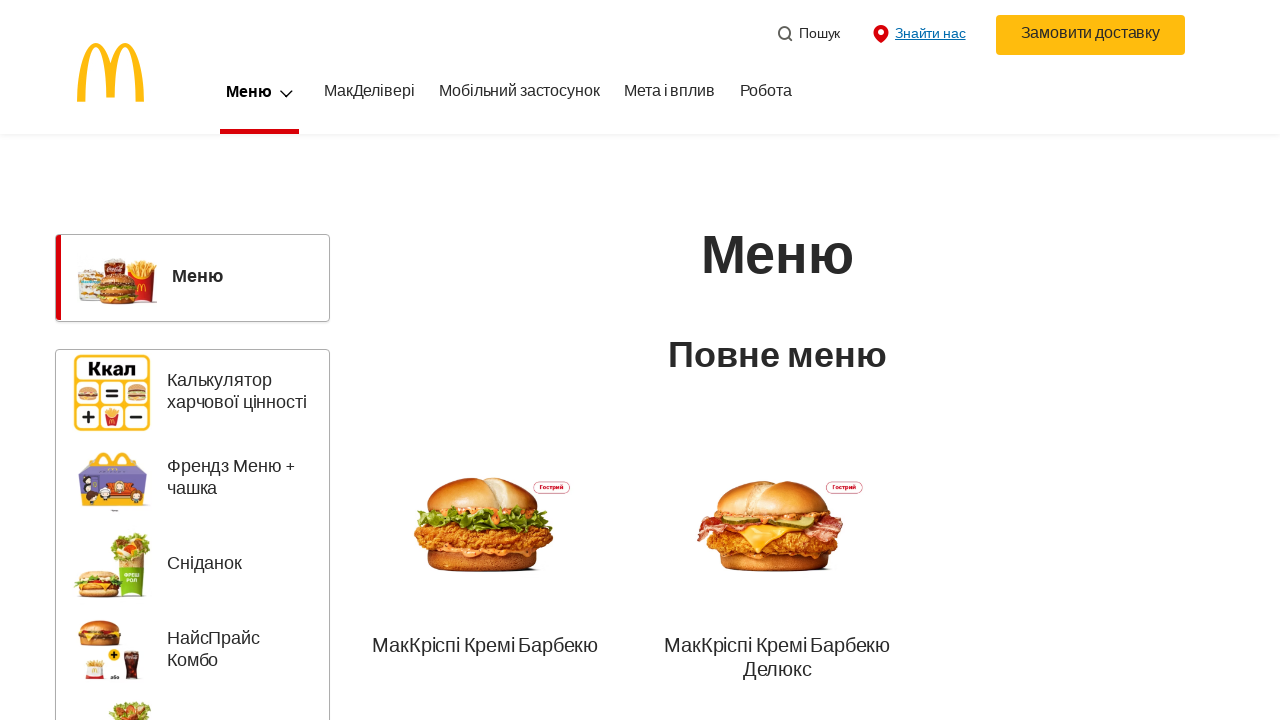

Scrolled to bottom of page (iteration 1/5) to load dynamic content
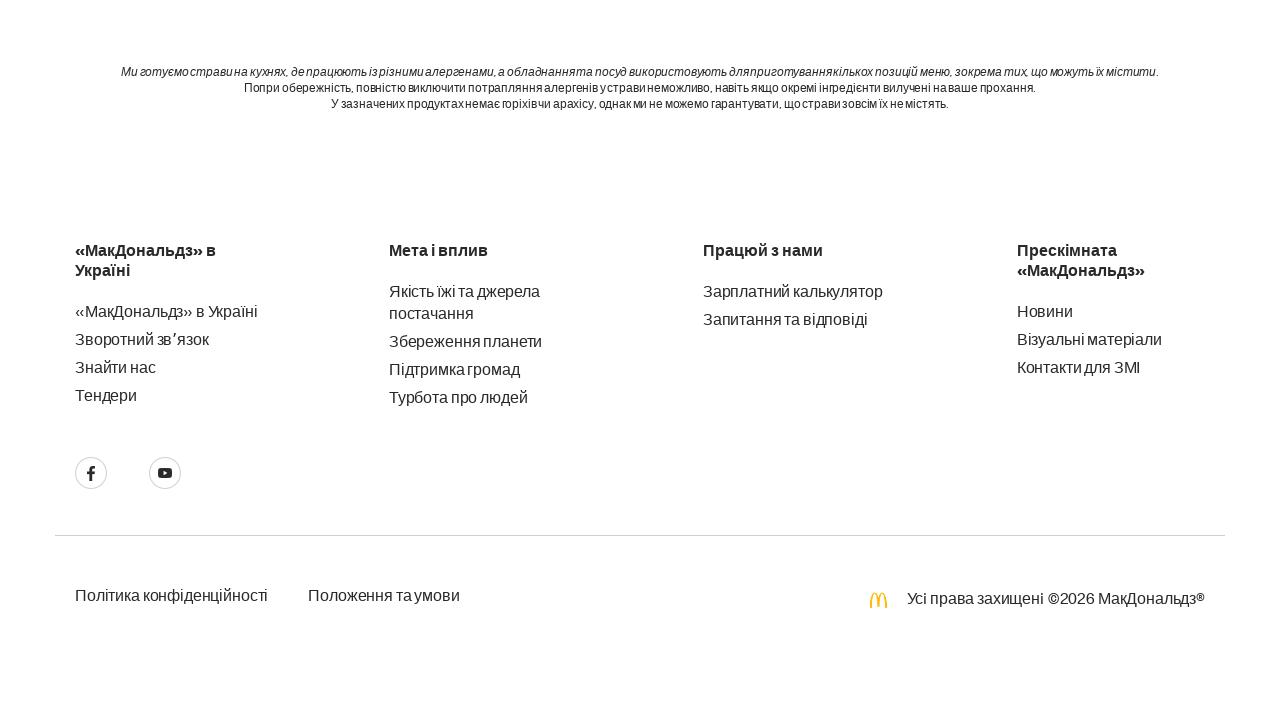

Waited 1 second for content to load after scroll
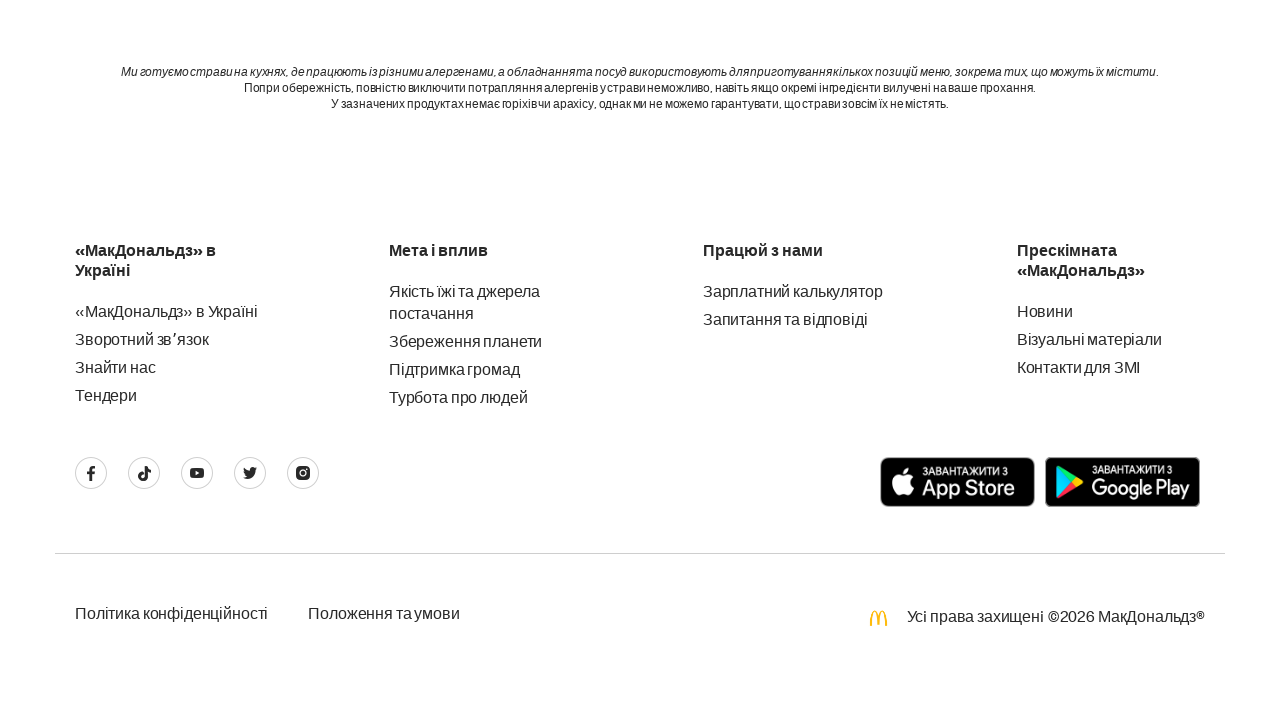

Scrolled to bottom of page (iteration 2/5) to load dynamic content
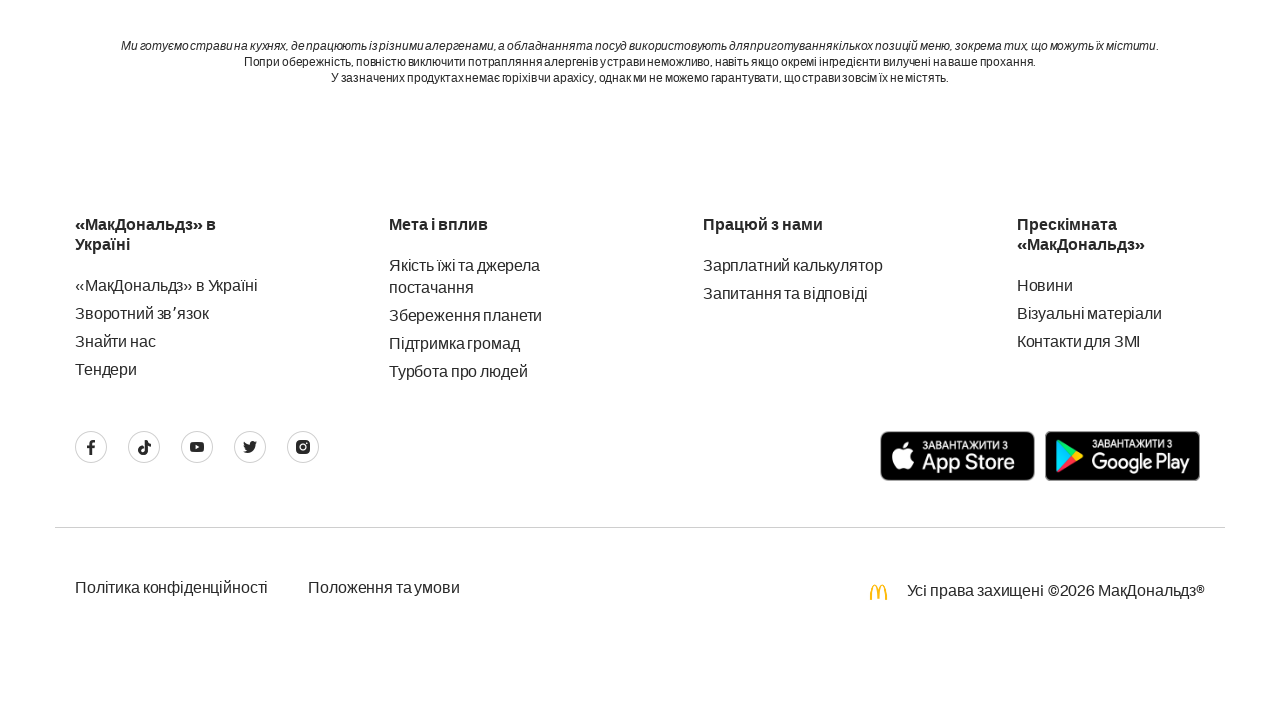

Waited 1 second for content to load after scroll
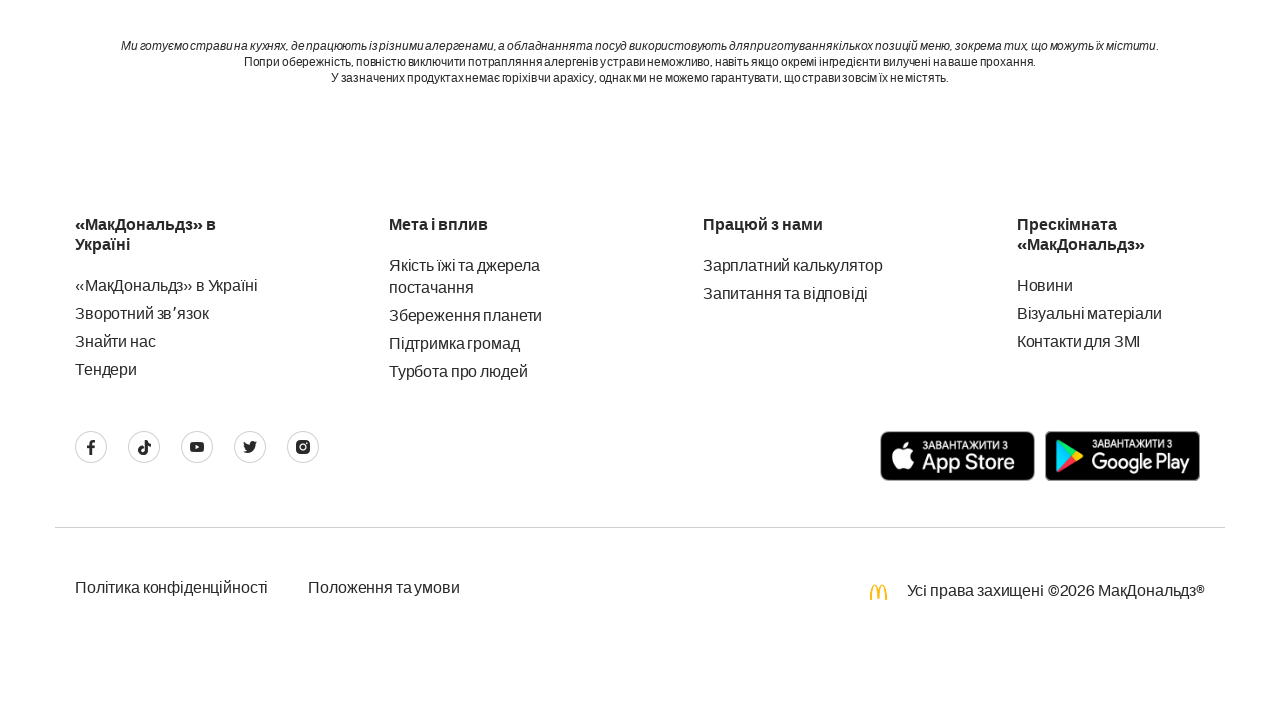

Scrolled to bottom of page (iteration 3/5) to load dynamic content
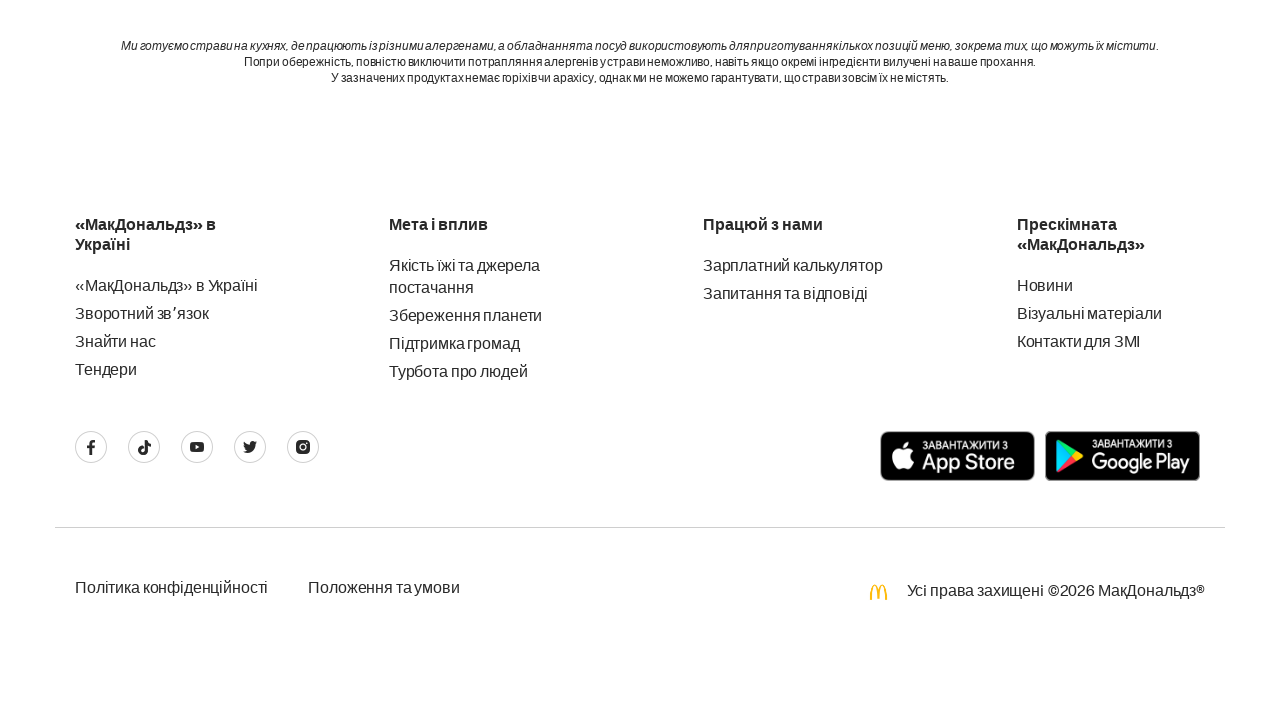

Waited 1 second for content to load after scroll
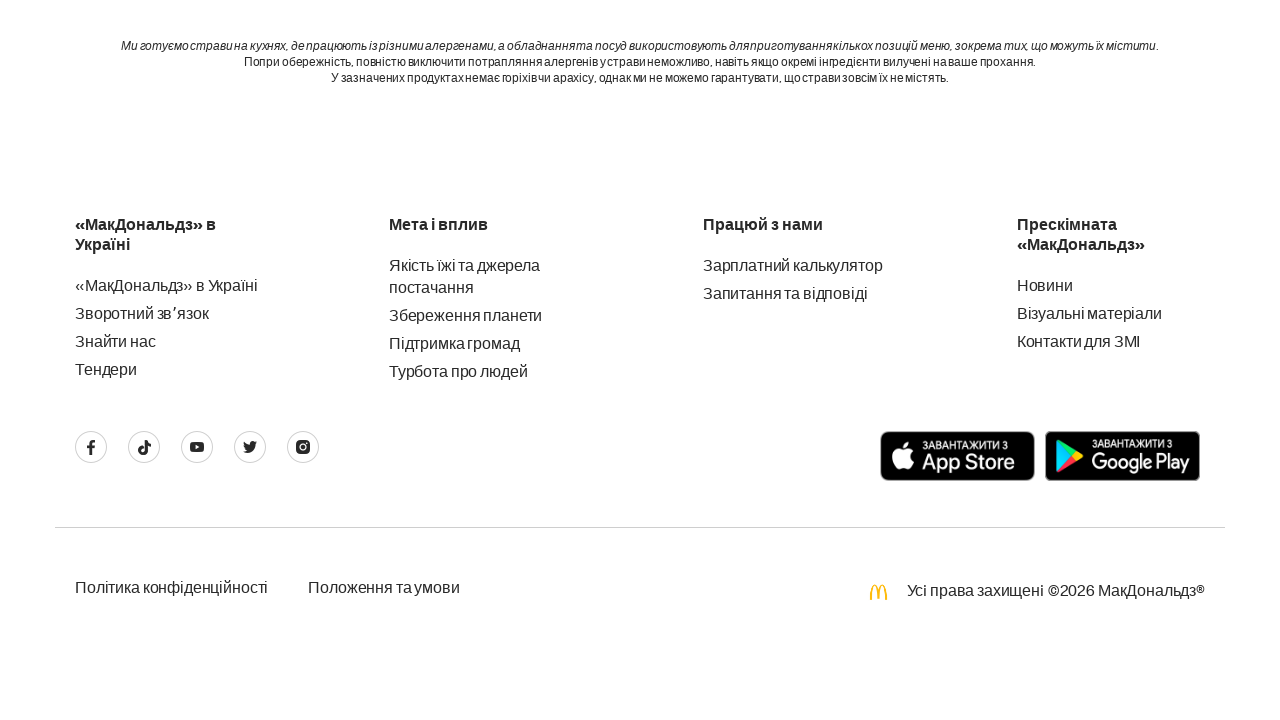

Scrolled to bottom of page (iteration 4/5) to load dynamic content
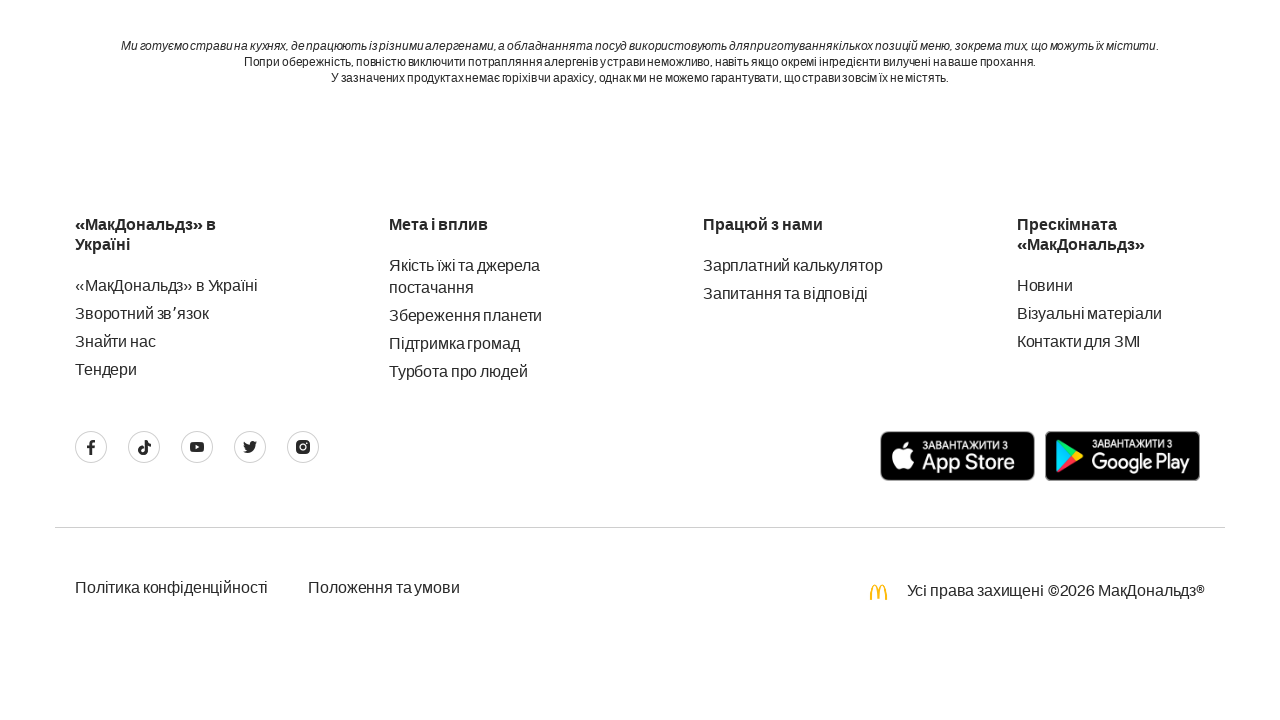

Waited 1 second for content to load after scroll
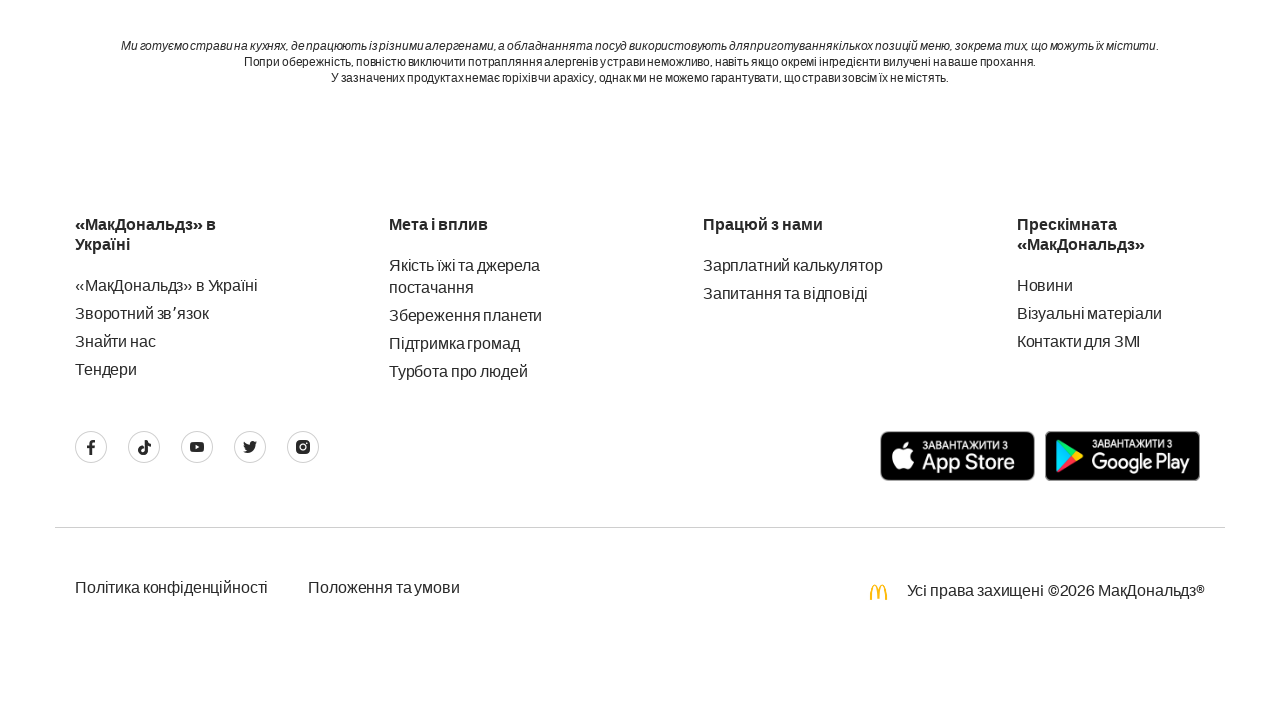

Scrolled to bottom of page (iteration 5/5) to load dynamic content
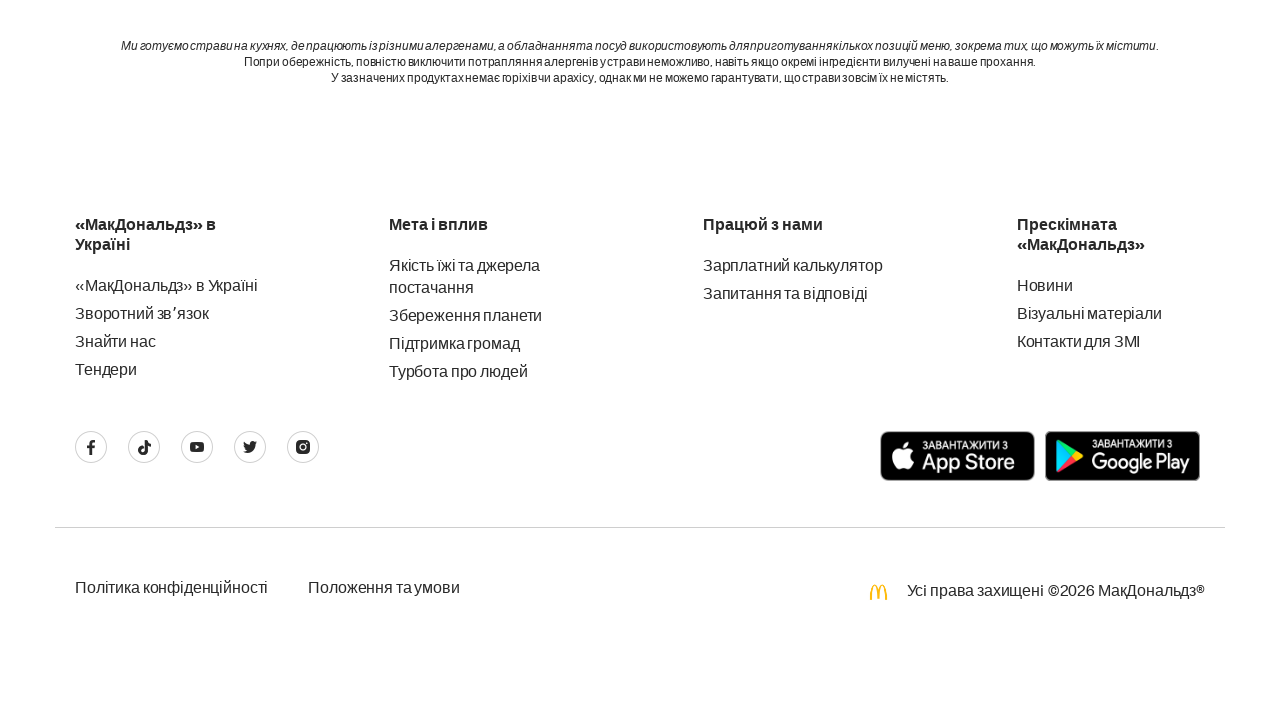

Waited 1 second for content to load after scroll
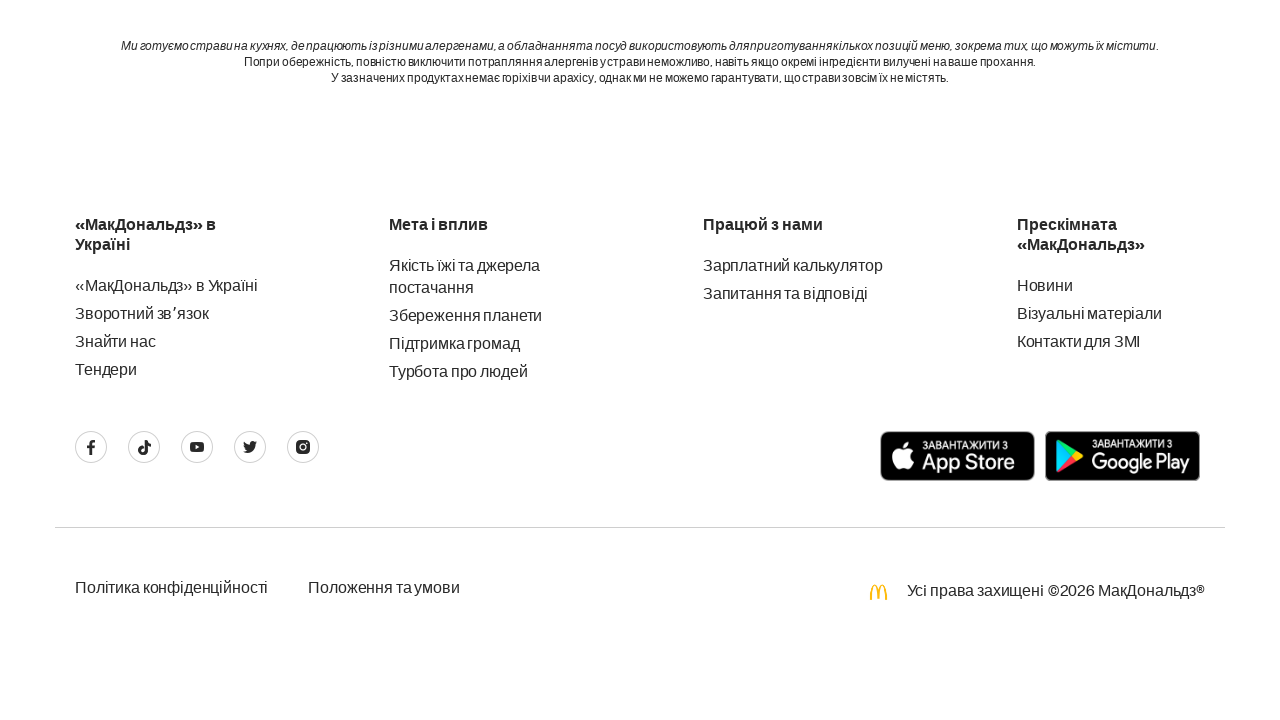

Product links appeared in the menu
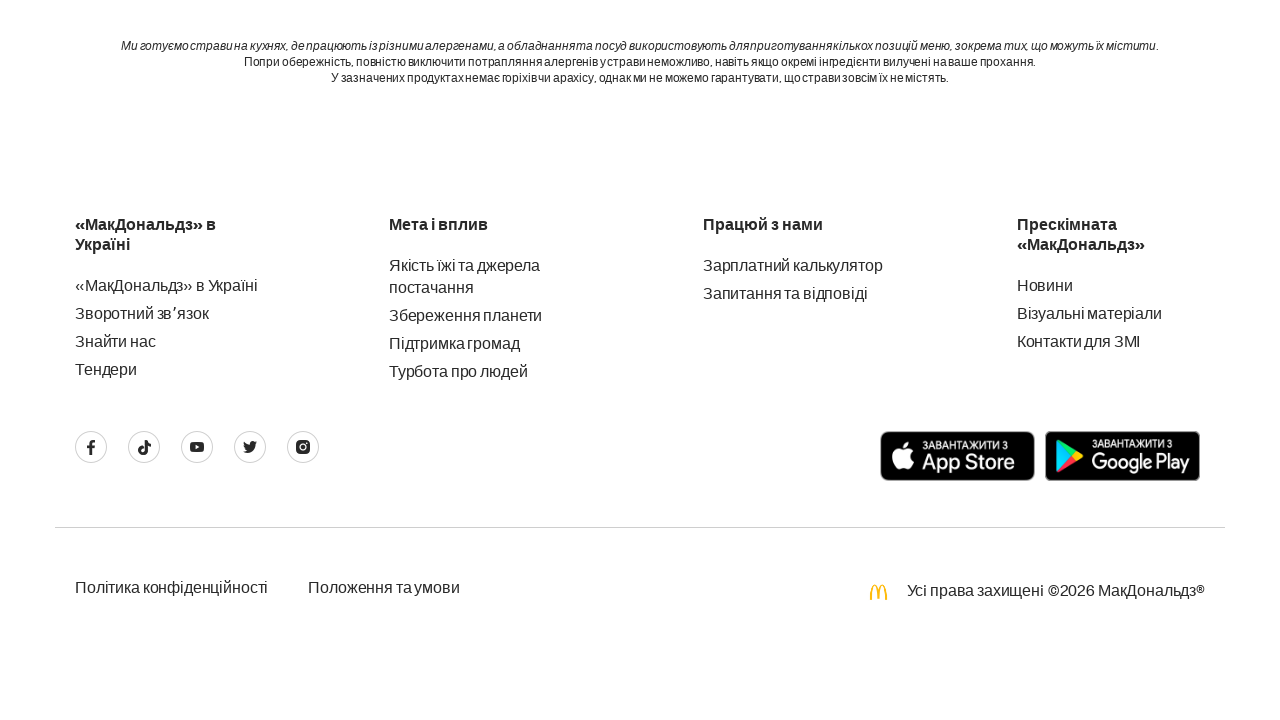

Clicked on the first product link to navigate to product details at (485, 360) on .cmp-category__item-link >> nth=0
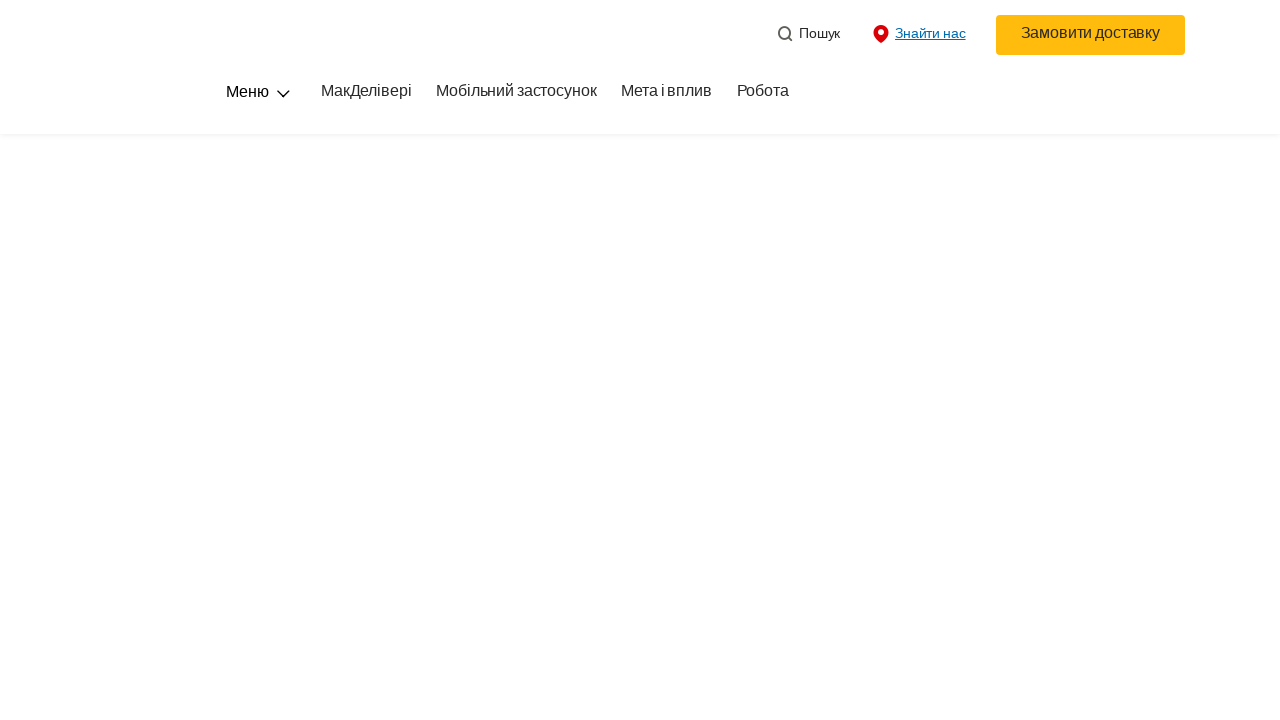

Product details page loaded successfully
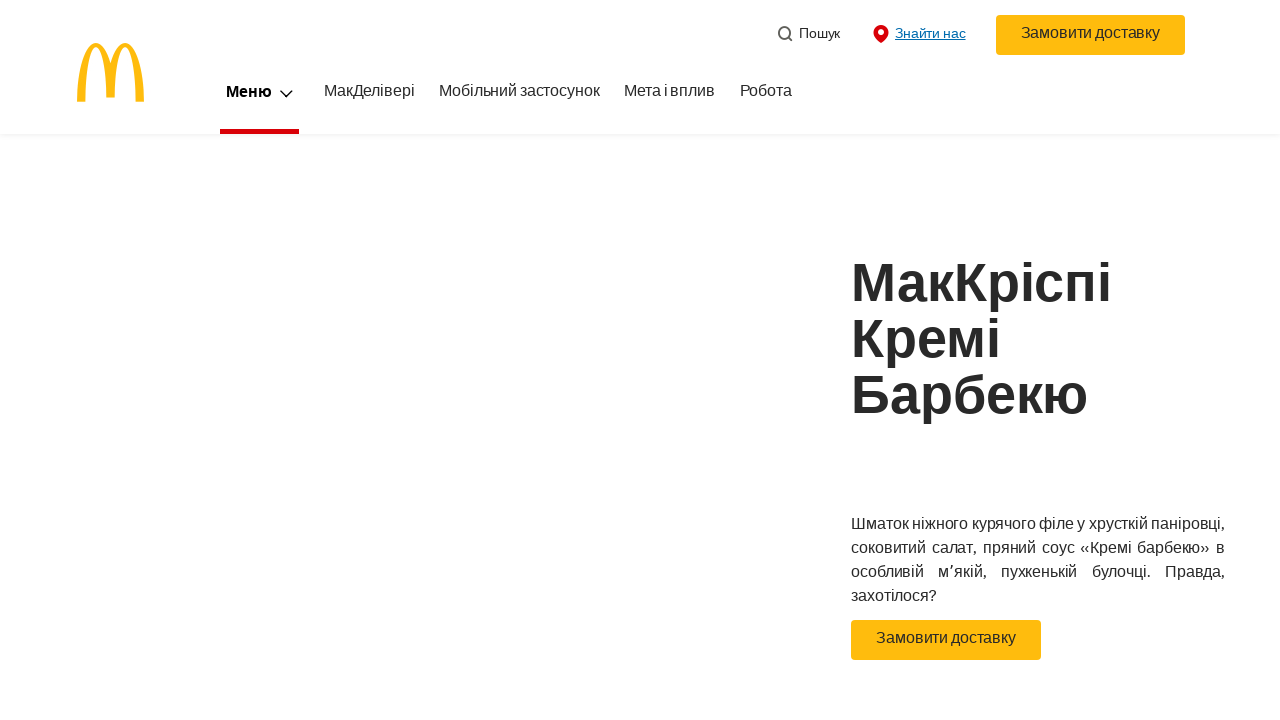

Nutrition accordion button appeared on the page
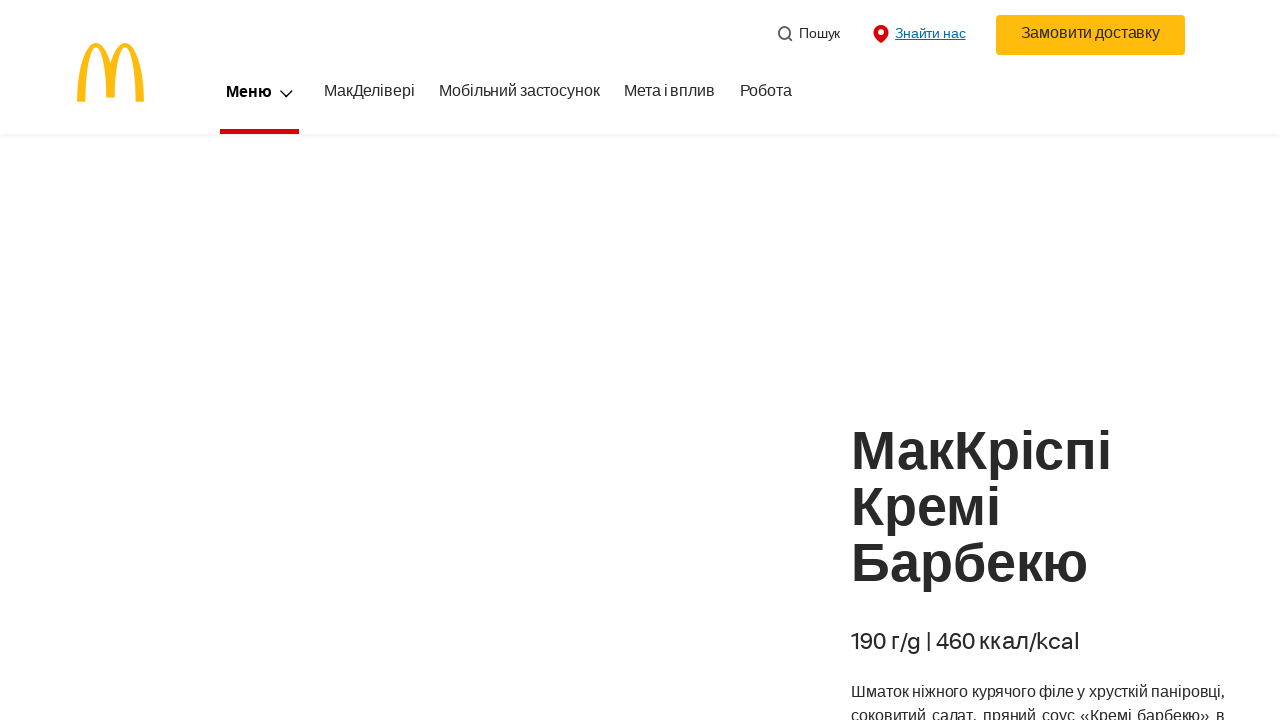

Clicked the nutrition accordion button to expand nutrition information at (640, 360) on button.cmp-accordion__button[aria-controls]
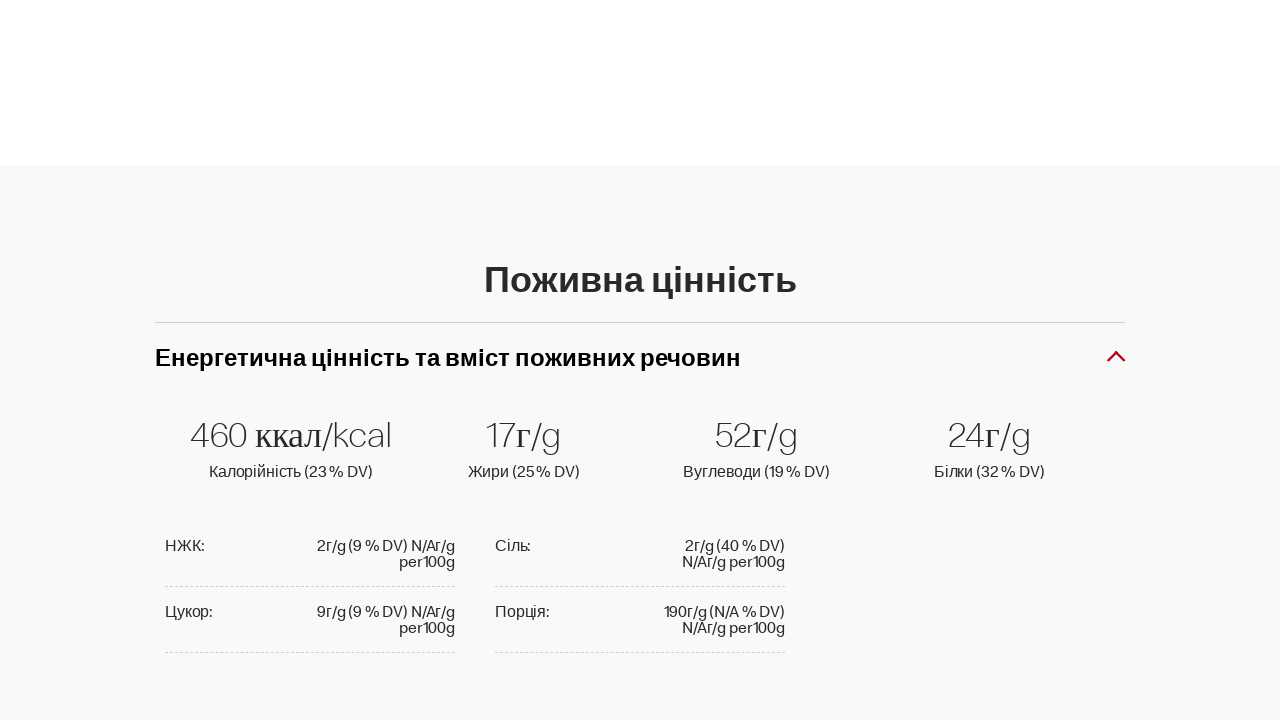

Nutrition information accordion expanded and nutrition details became visible
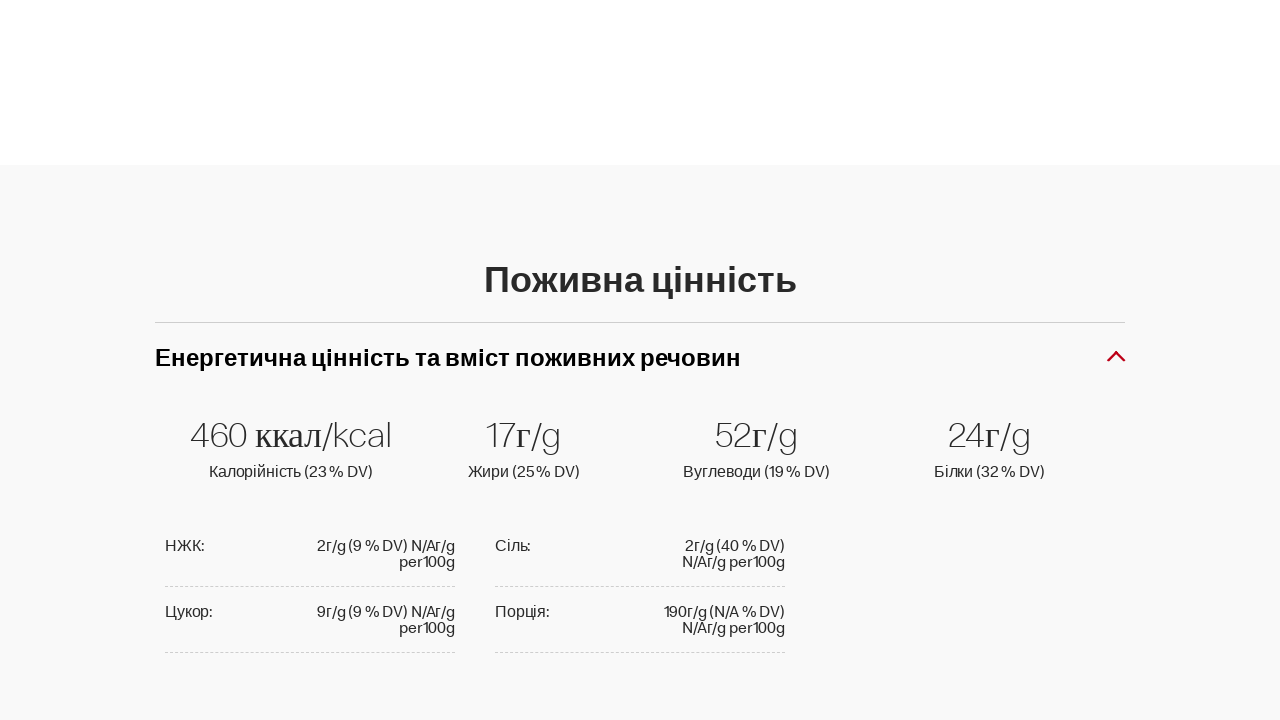

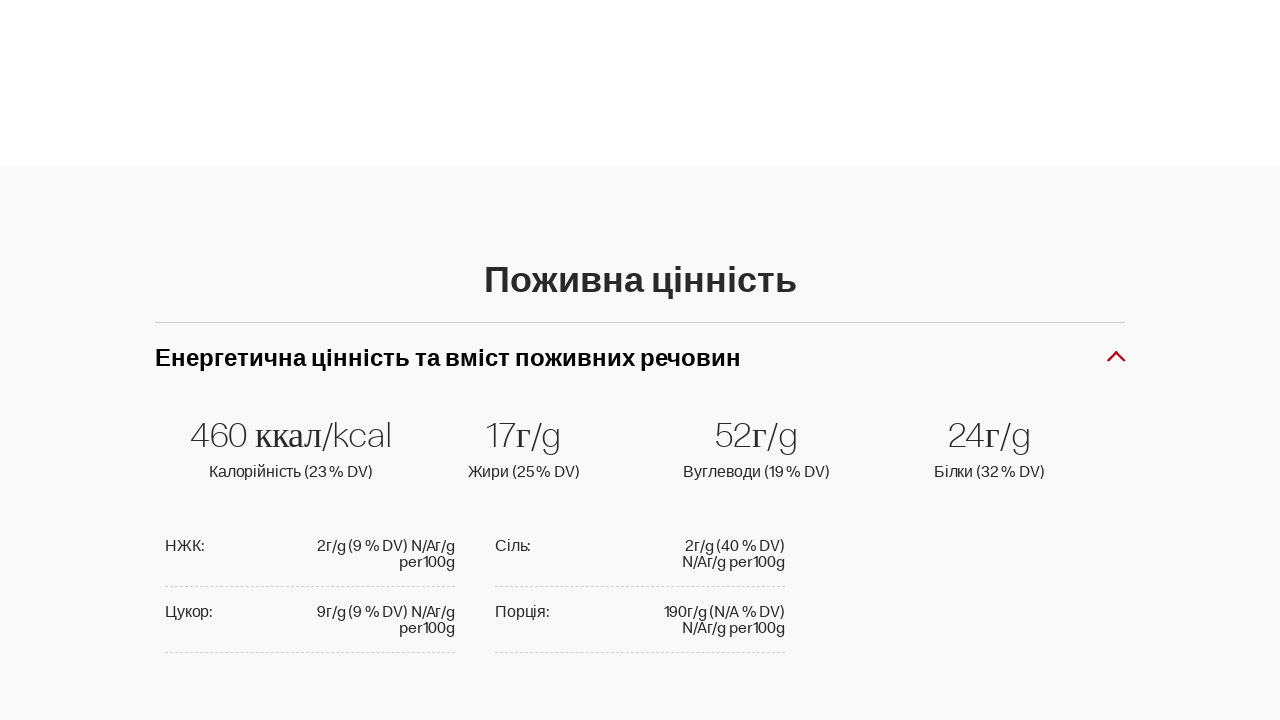